Tests handling of iframes by locating a frame and filling a text input field within it

Starting URL: https://ui.vision/demo/webtest/frames/

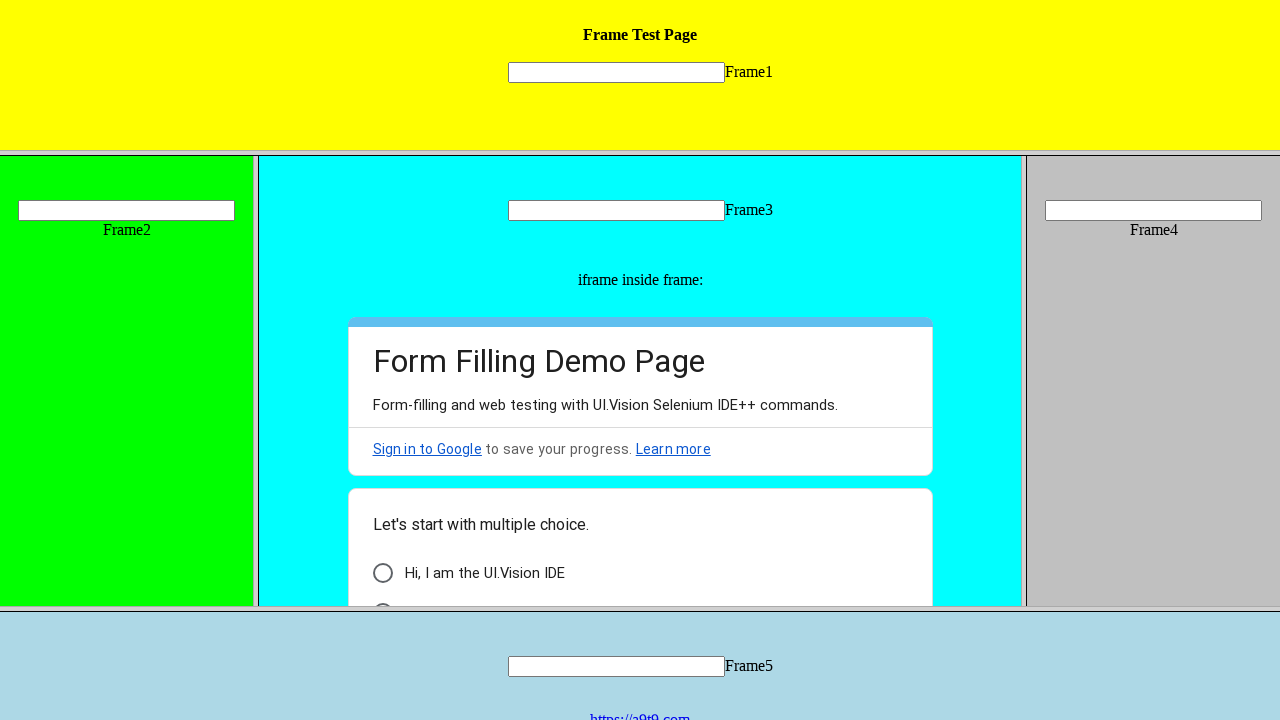

Located text input field within iframe (frame_1.html)
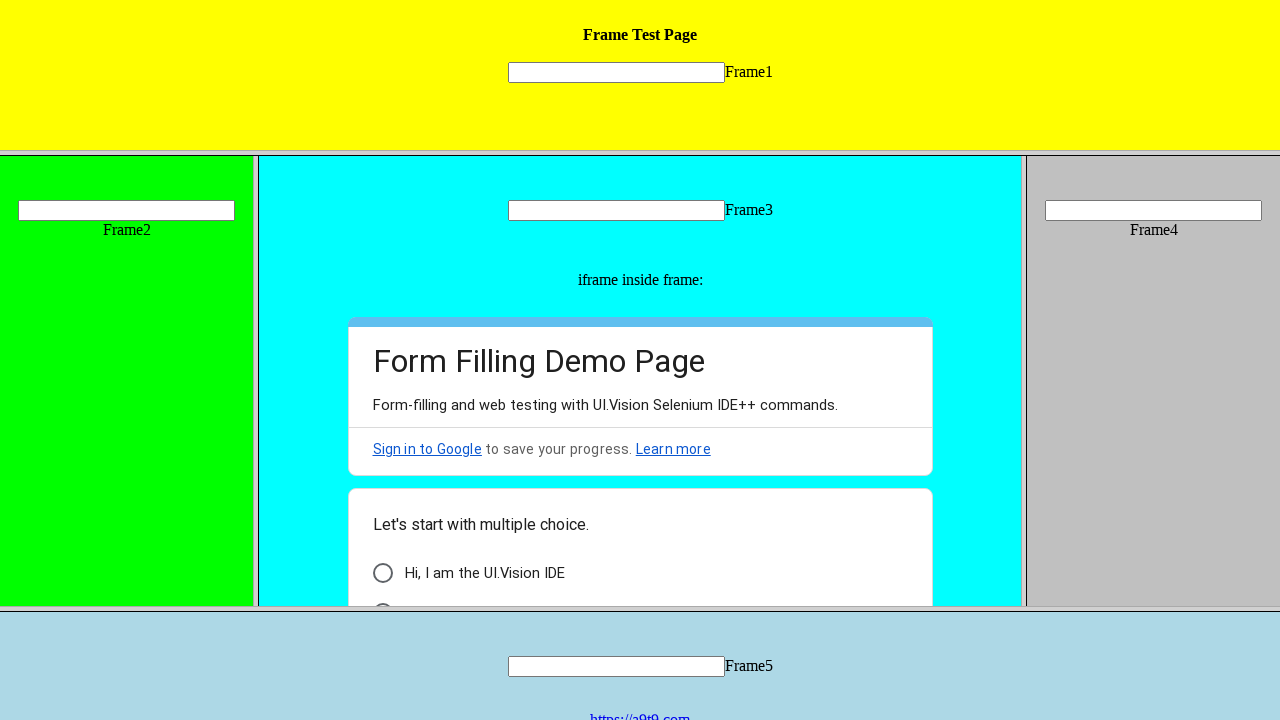

Filled iframe input field with 'Hello' on frame[src='frame_1.html'] >> internal:control=enter-frame >> [name='mytext1']
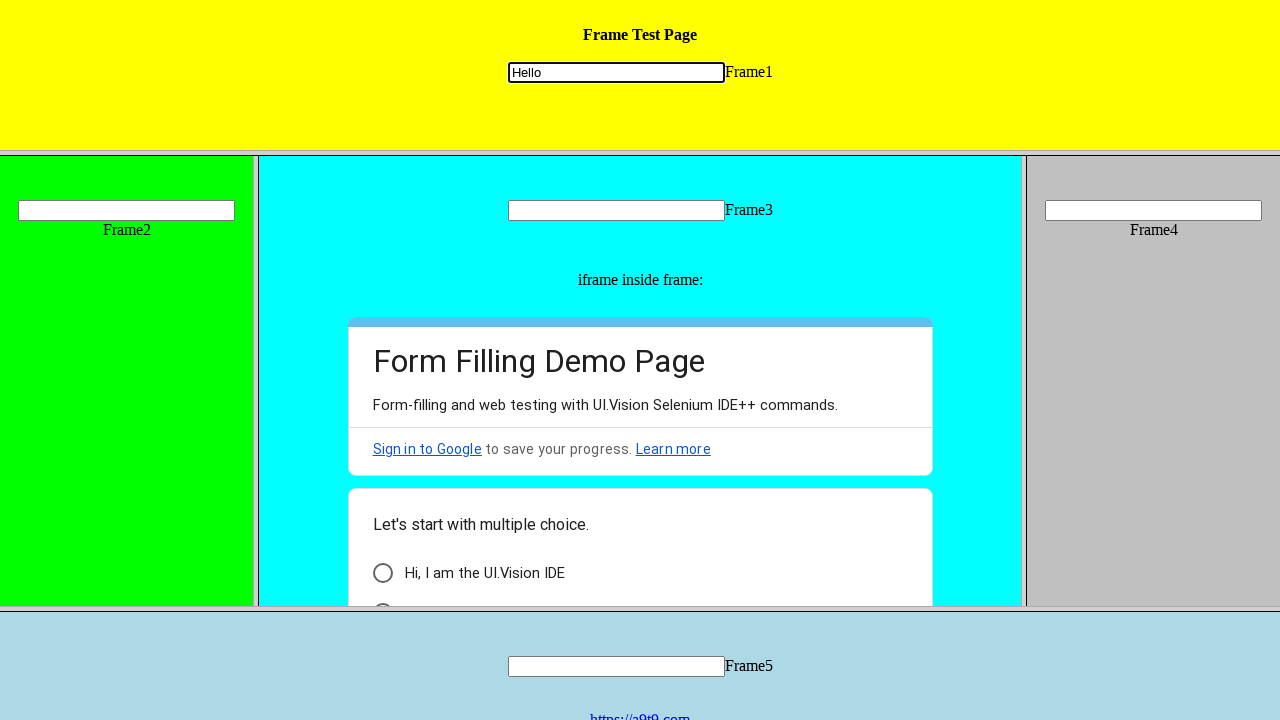

Waited 2 seconds for action to be visible
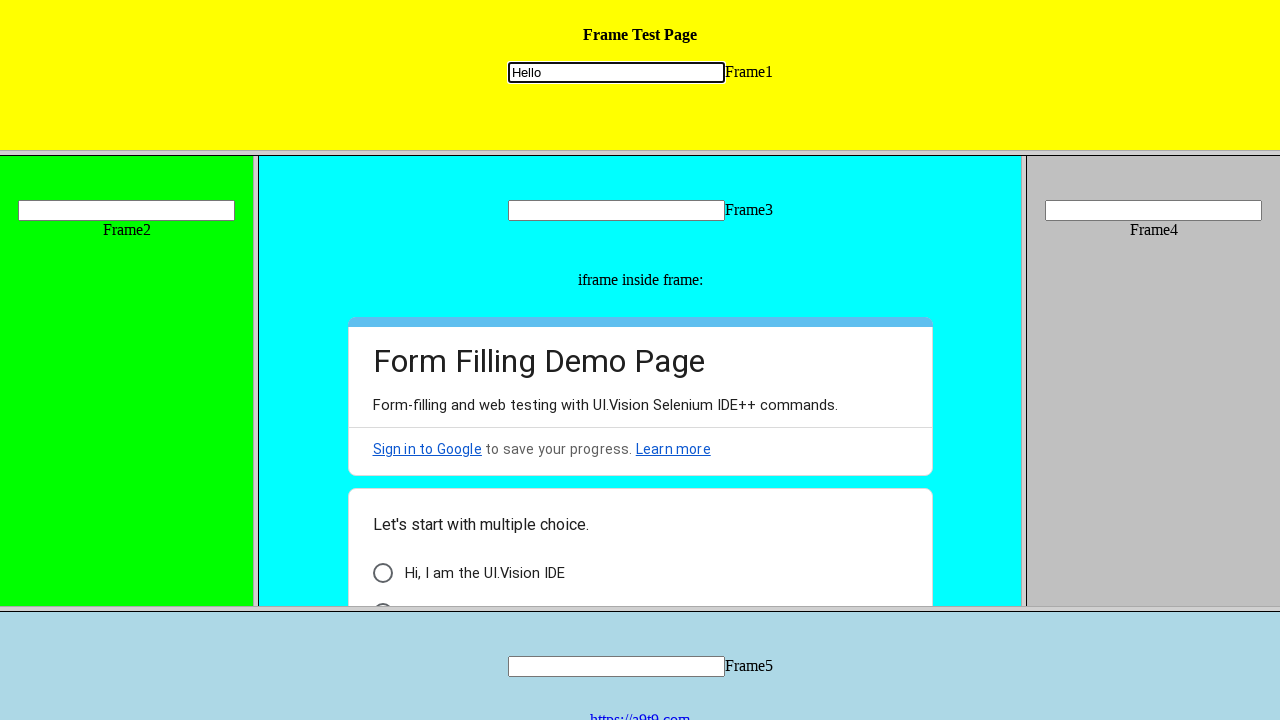

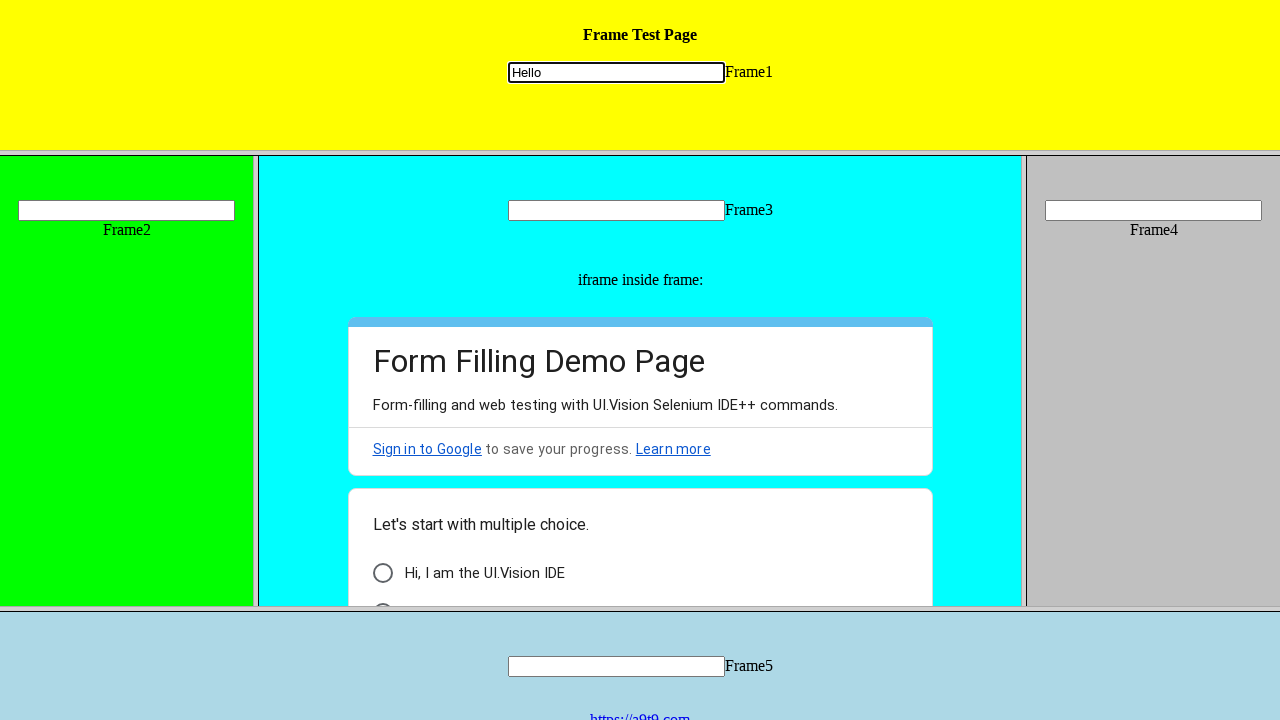